Tests pasting a valid name into the Nome field

Starting URL: https://tc-1-final-parte1.vercel.app/

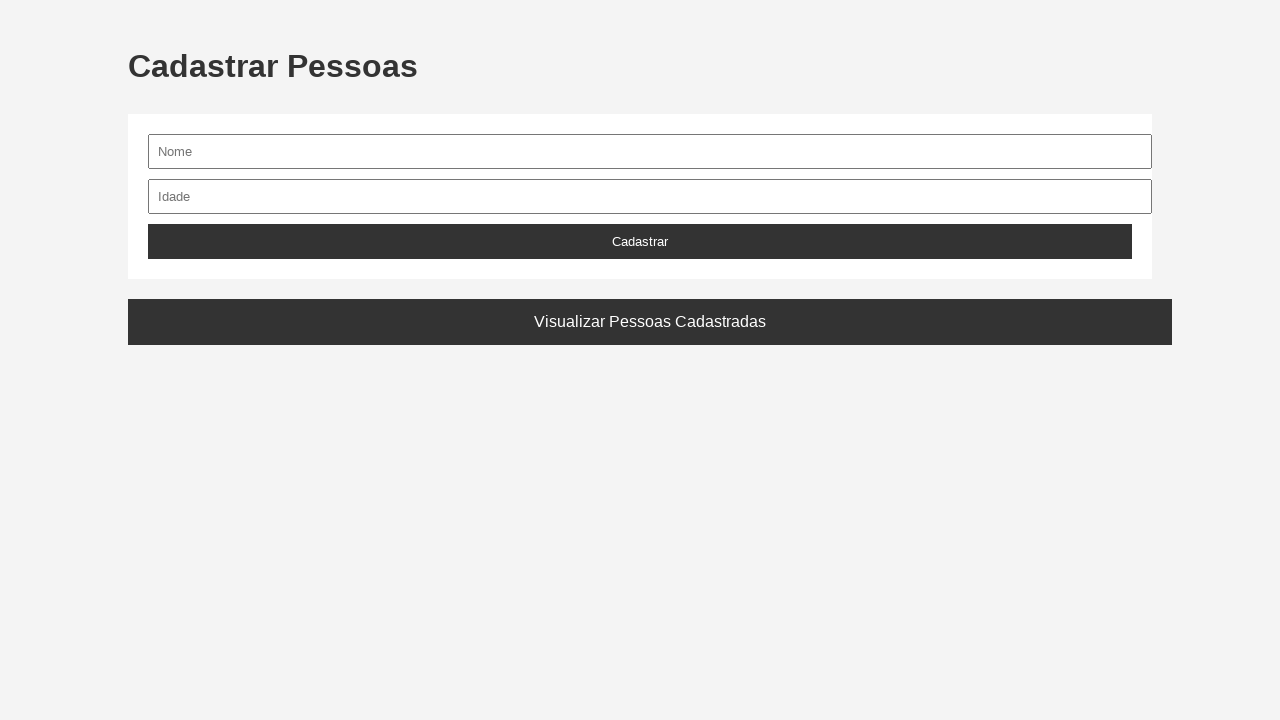

Waited for Nome field to be available
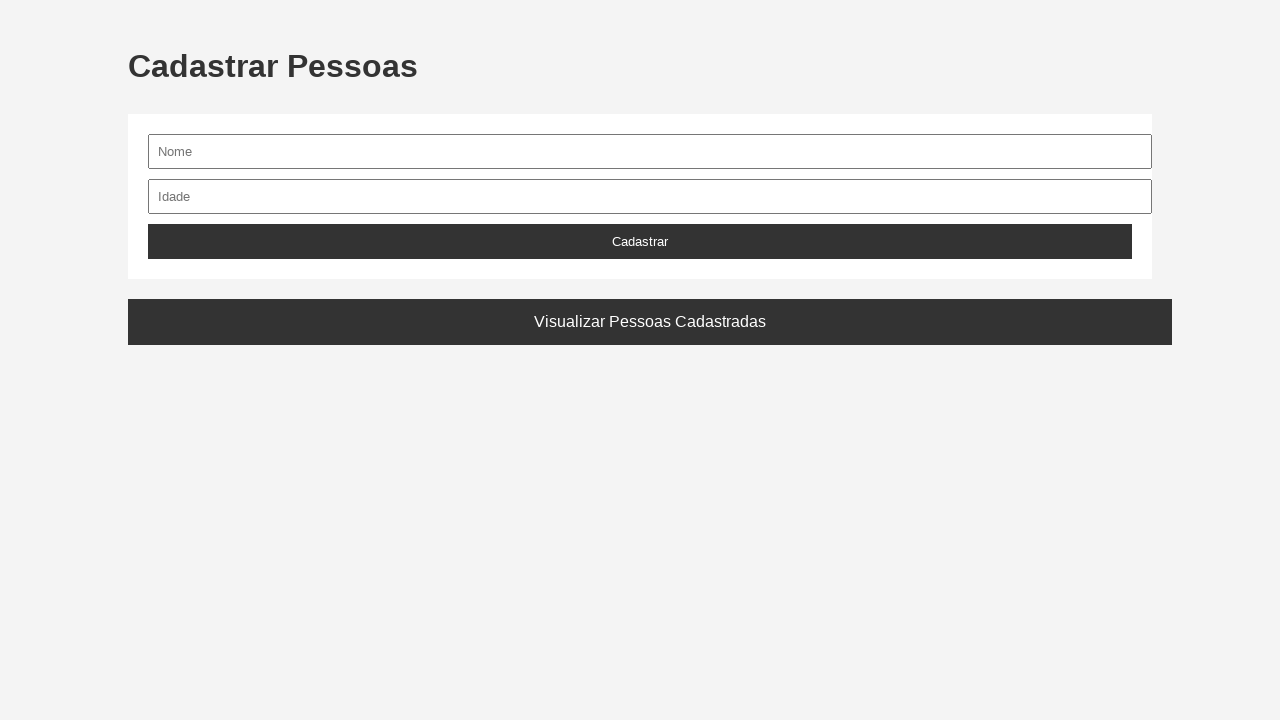

Filled Nome field with valid name 'João Silva' on input[name='nome'], input#nome
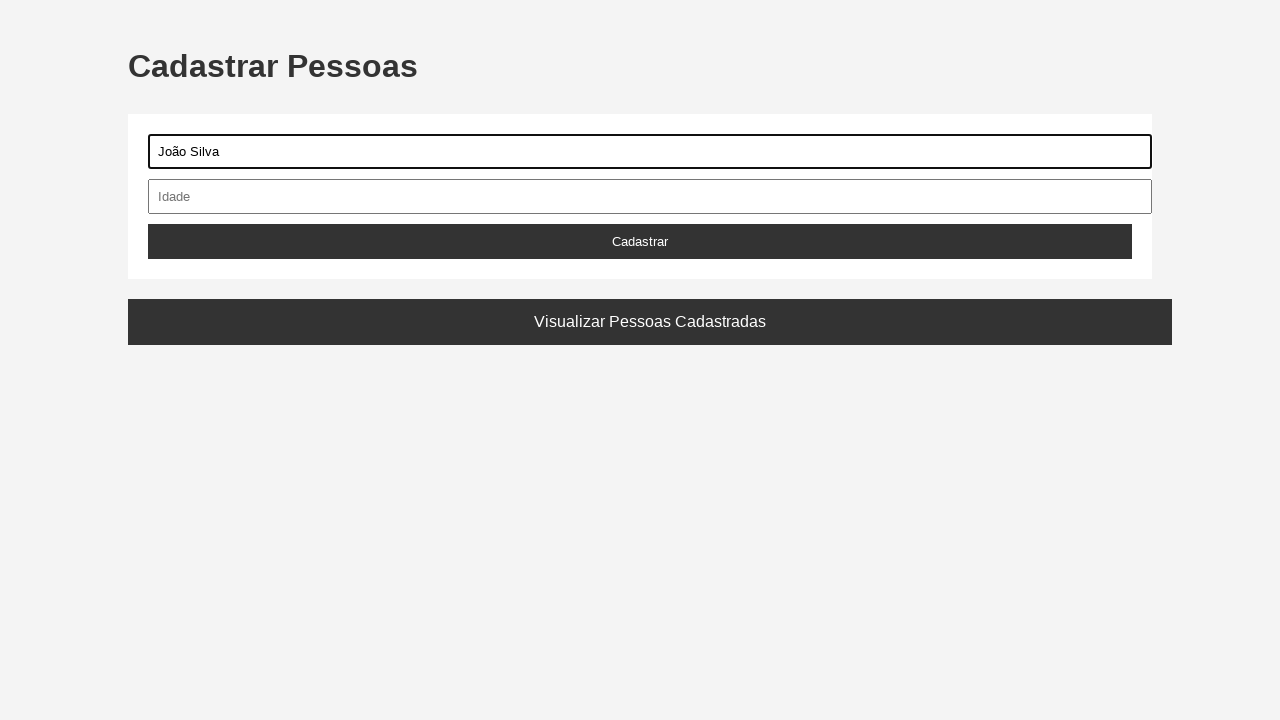

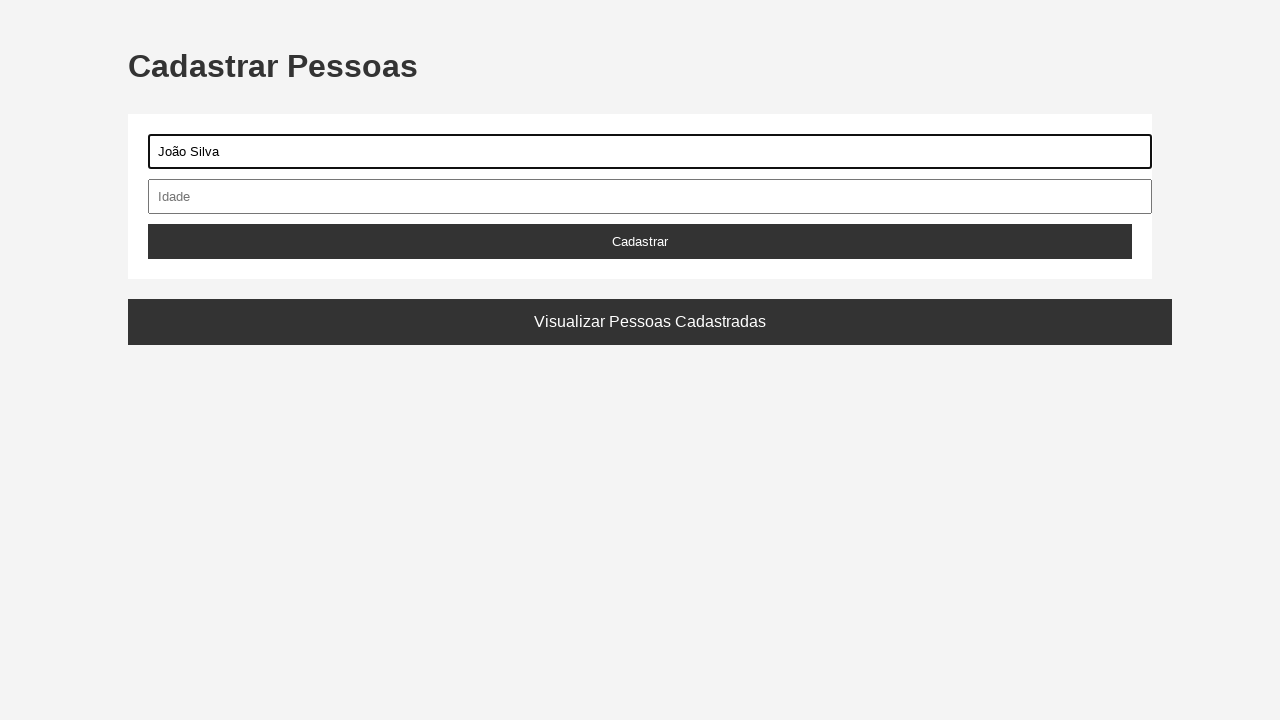